Tests Text Box form by navigating through Elements section, filling all fields and verifying all output values

Starting URL: https://demoqa.com/

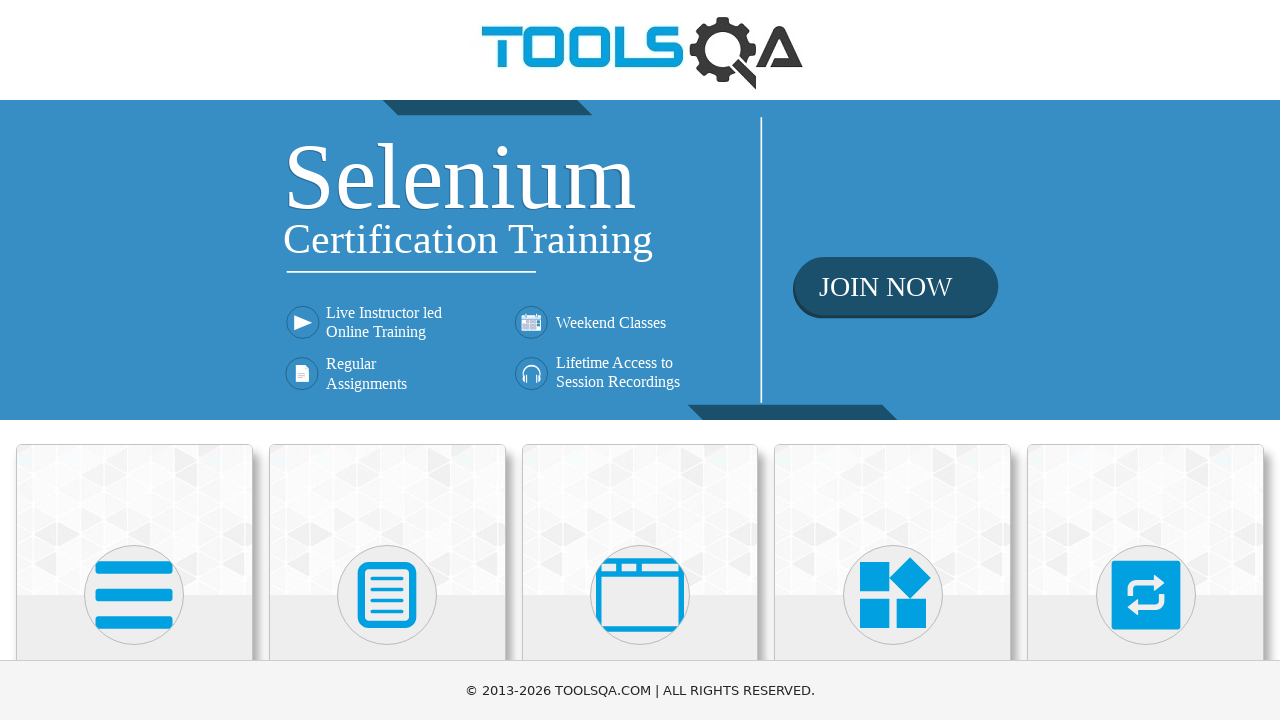

Clicked Elements button at (134, 360) on xpath=//h5[1]
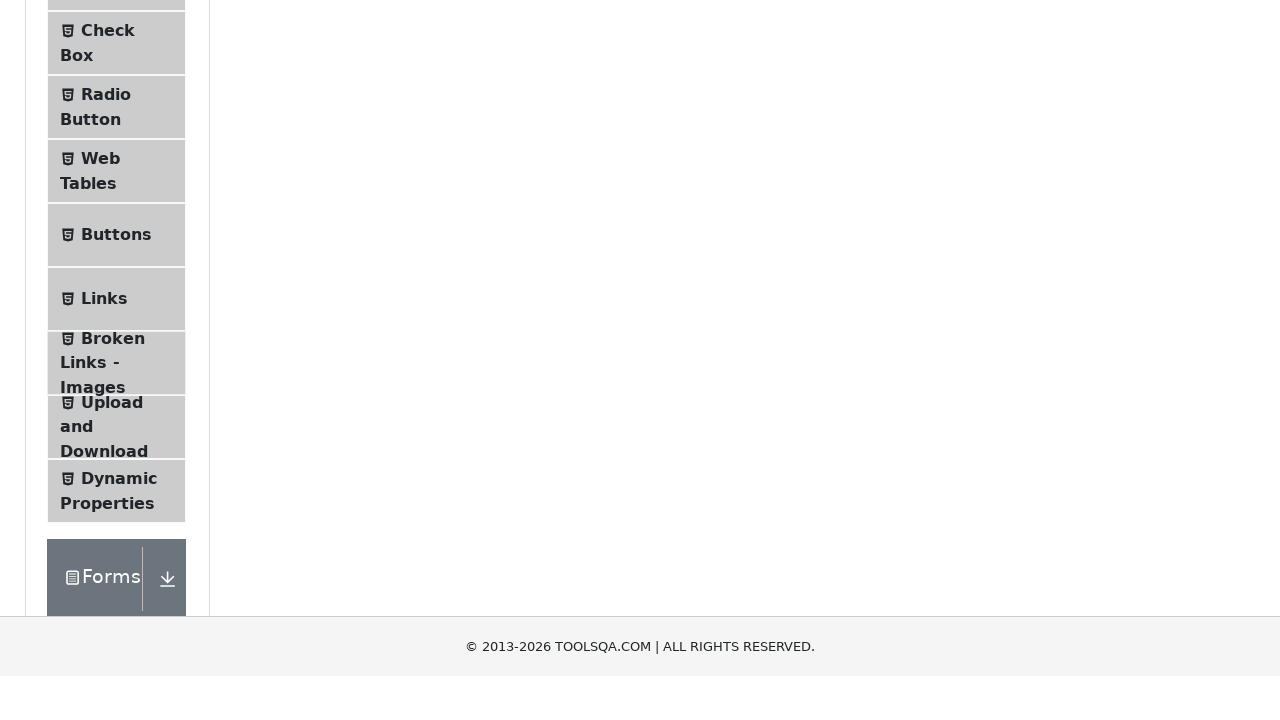

Clicked Text Box tab at (119, 261) on xpath=//span[text()='Text Box']
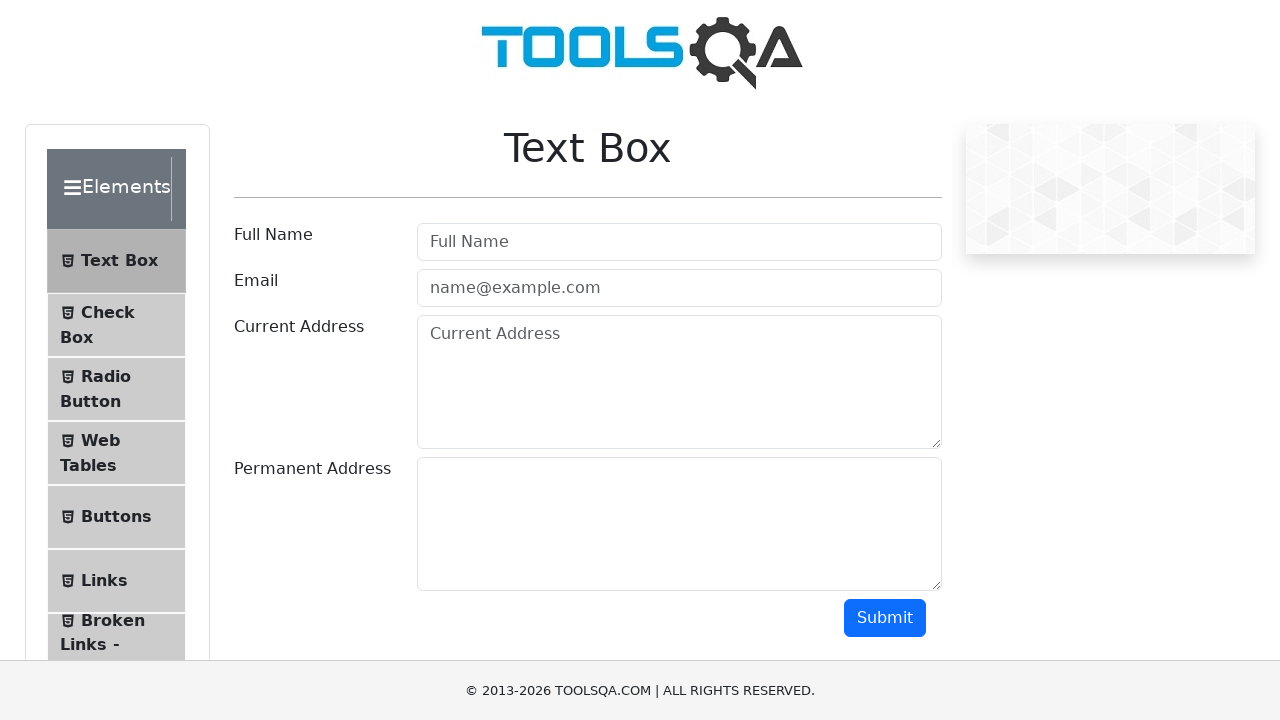

Filled Full Name field with 'Nat' on input[placeholder='Full Name']
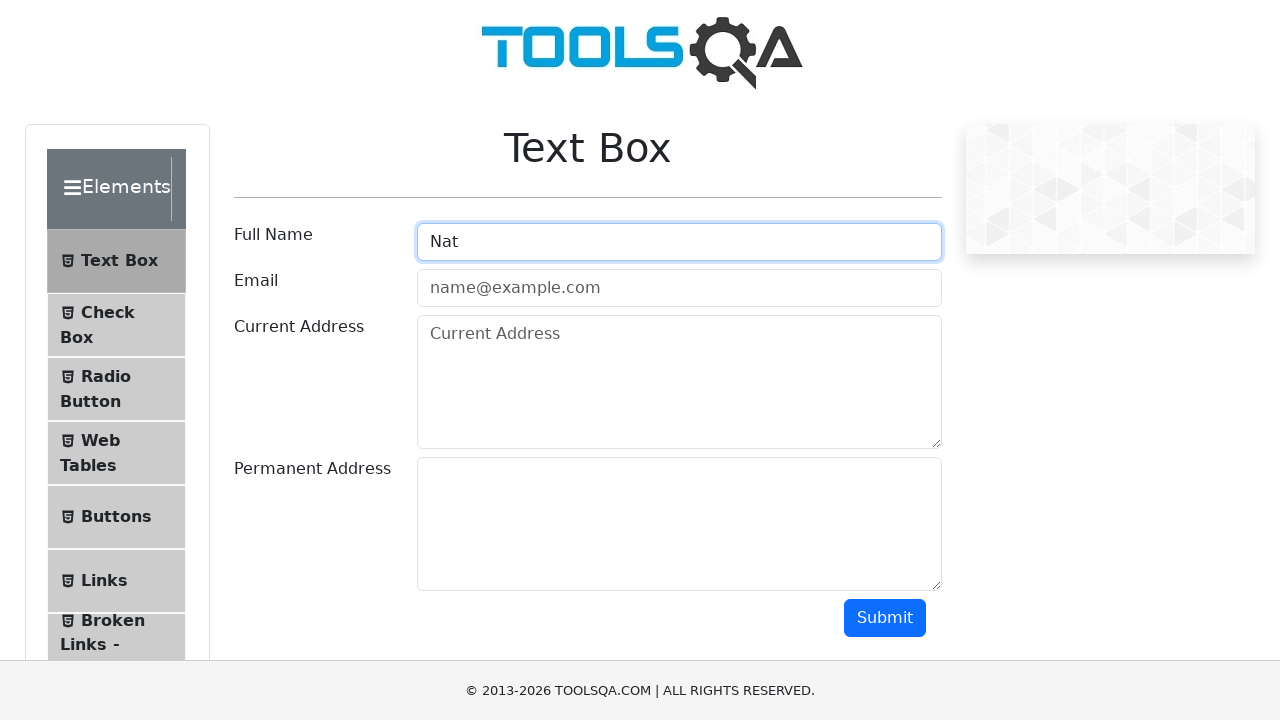

Filled Email field with 'new@new.new' on #userEmail
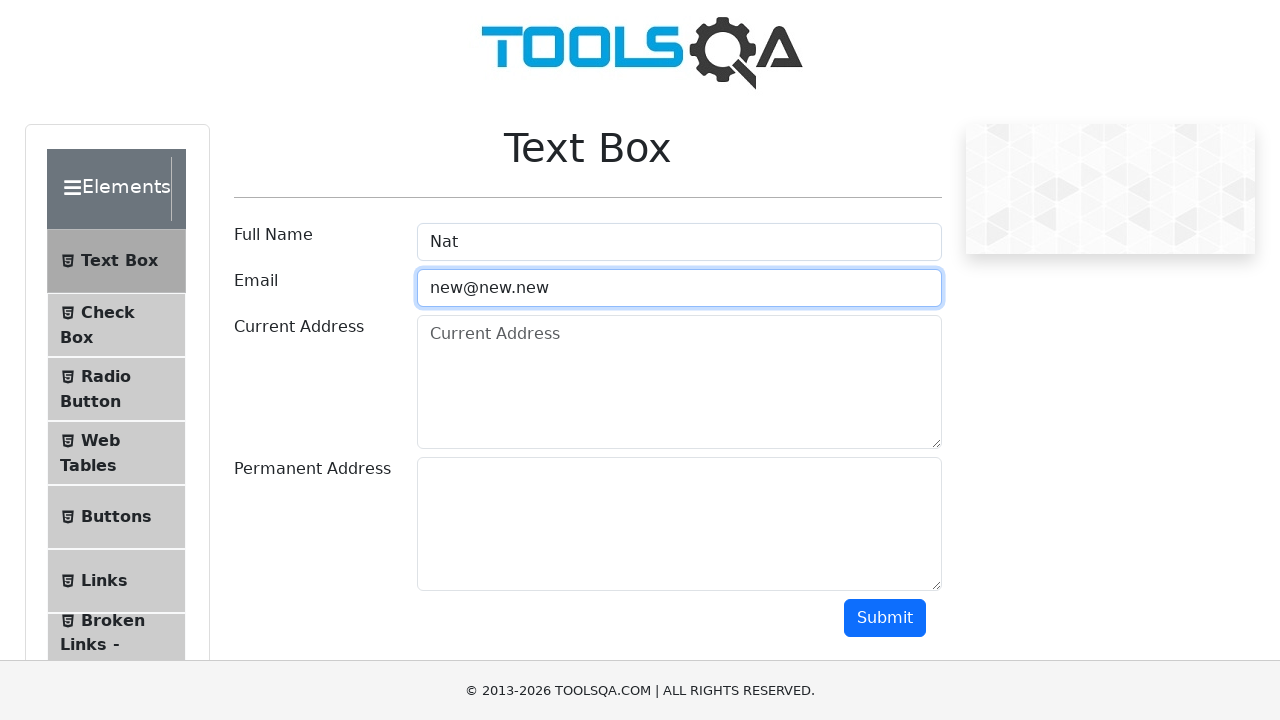

Filled Current Address field with 'USA' on #currentAddress
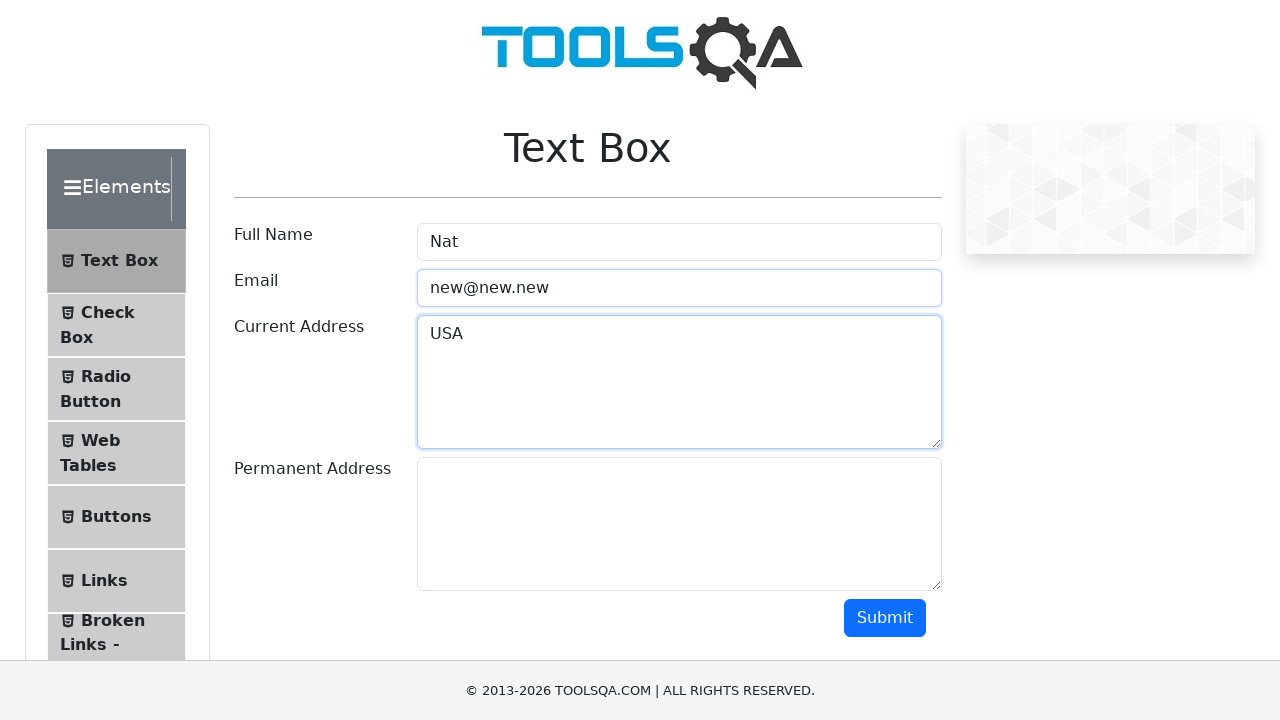

Filled Permanent Address field with 'NY' on #permanentAddress
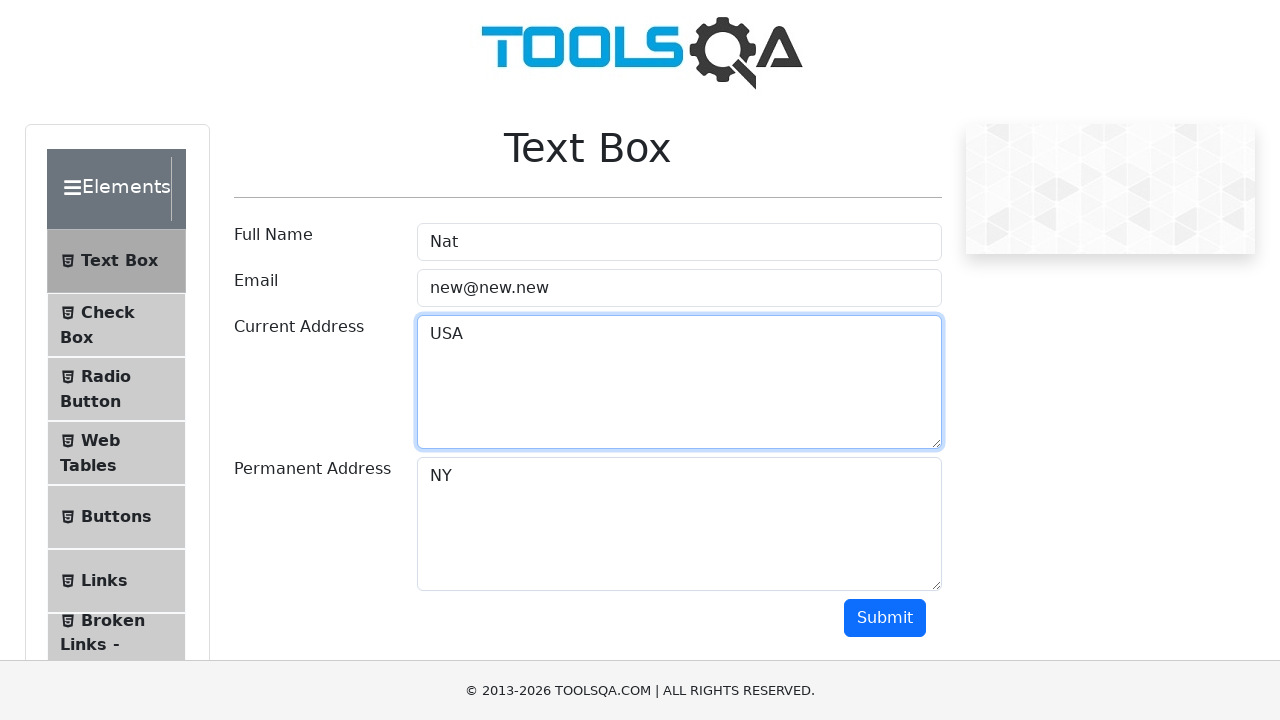

Clicked Submit button at (885, 618) on #submit
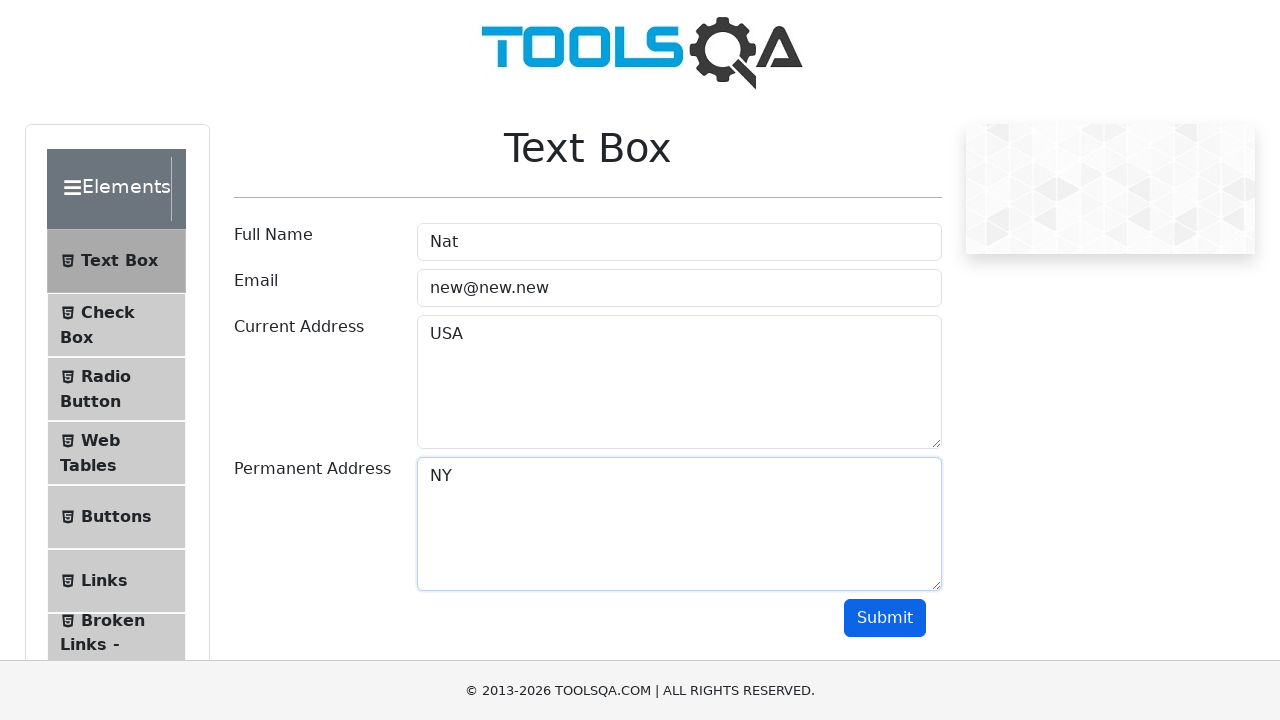

Form output loaded successfully
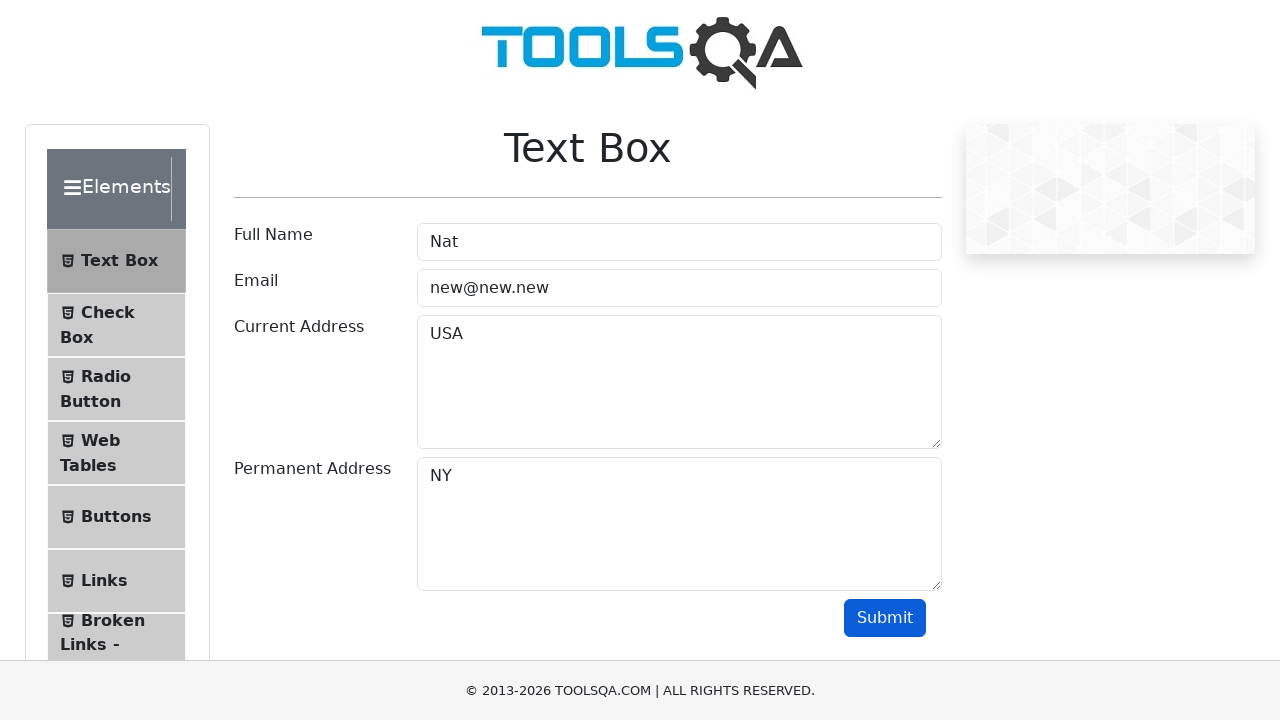

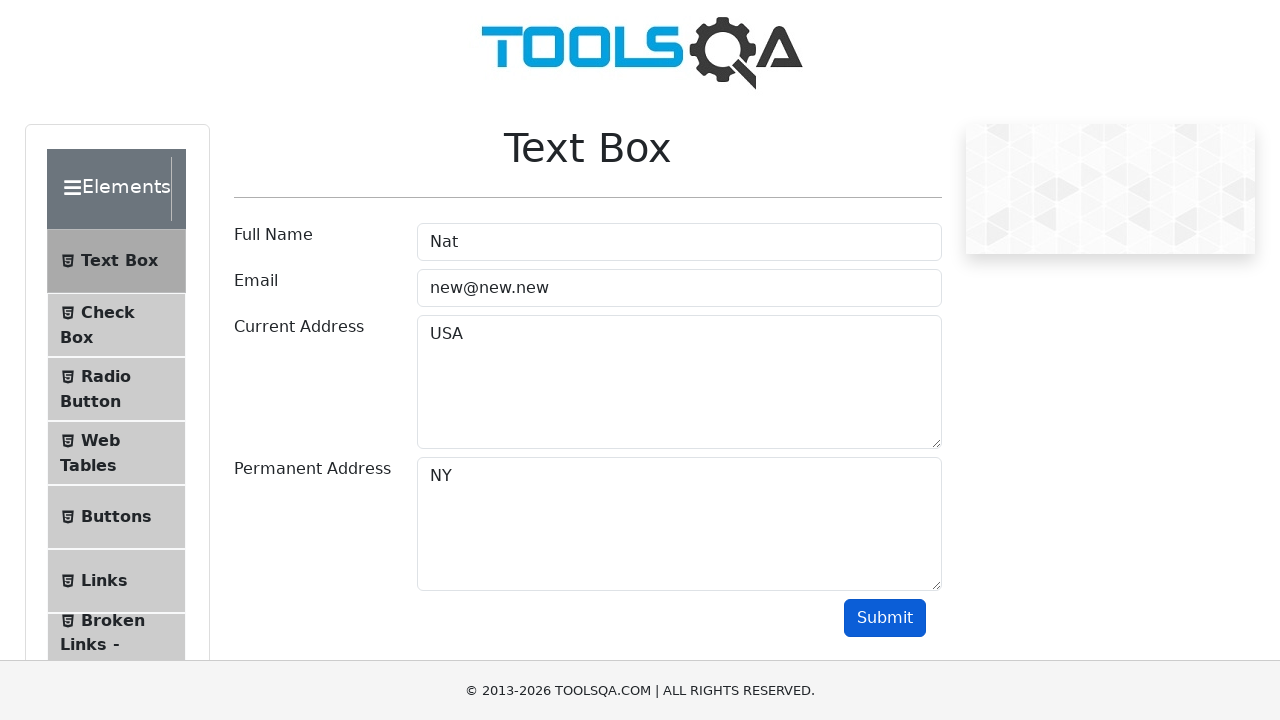